Tests page scrolling functionality by scrolling the main window by 500 pixels and then scrolling within a fixed-header table element to demonstrate both window and element-level scrolling.

Starting URL: https://rahulshettyacademy.com/AutomationPractice/

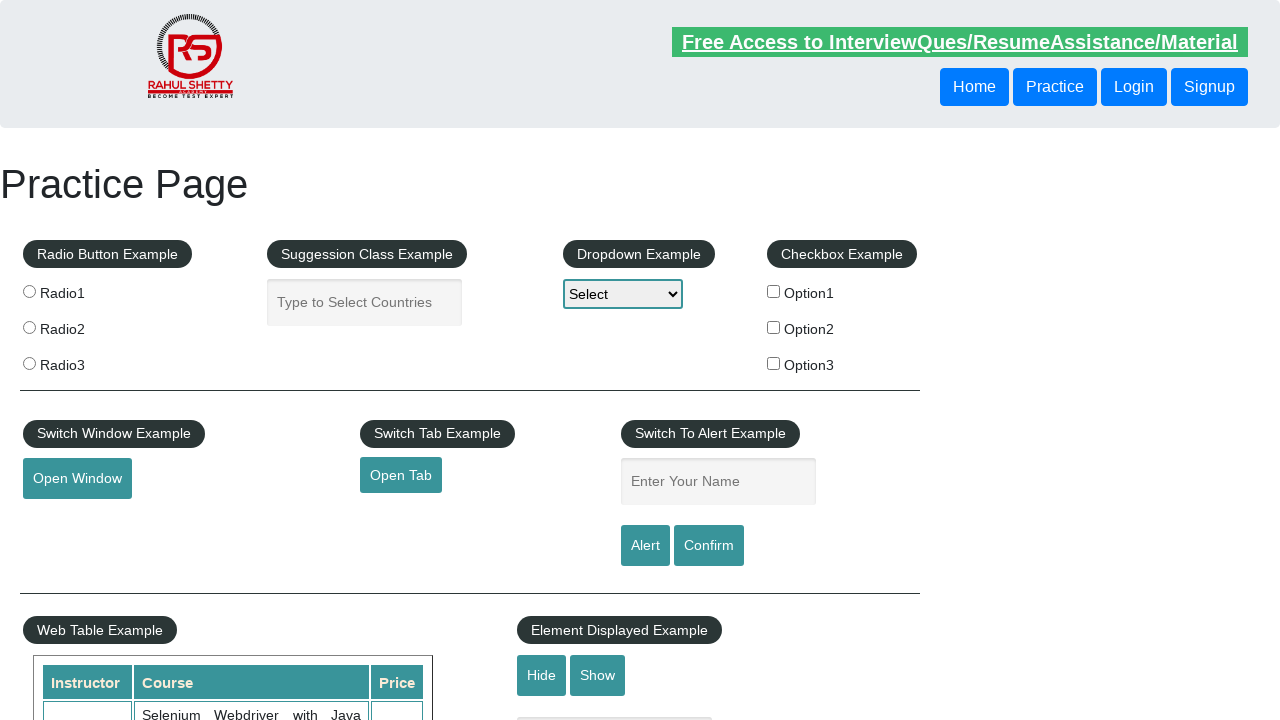

Scrolled main window down by 500 pixels
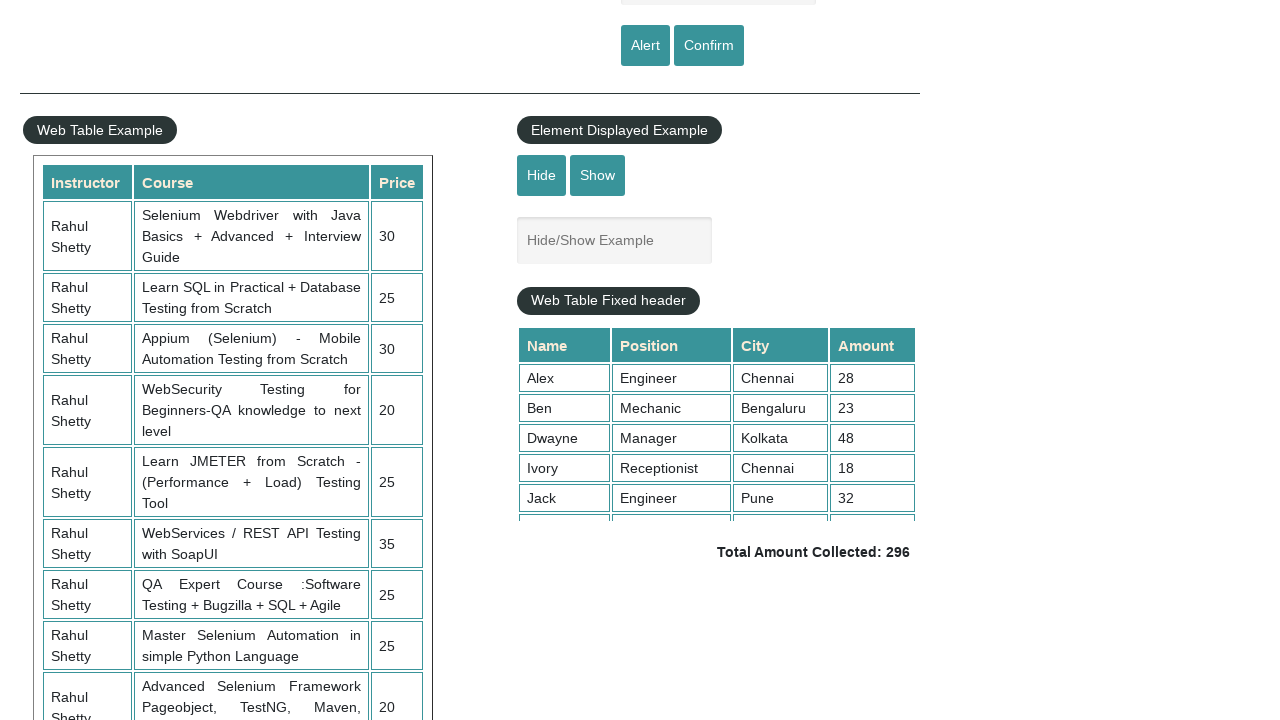

Waited 2 seconds for scroll to complete
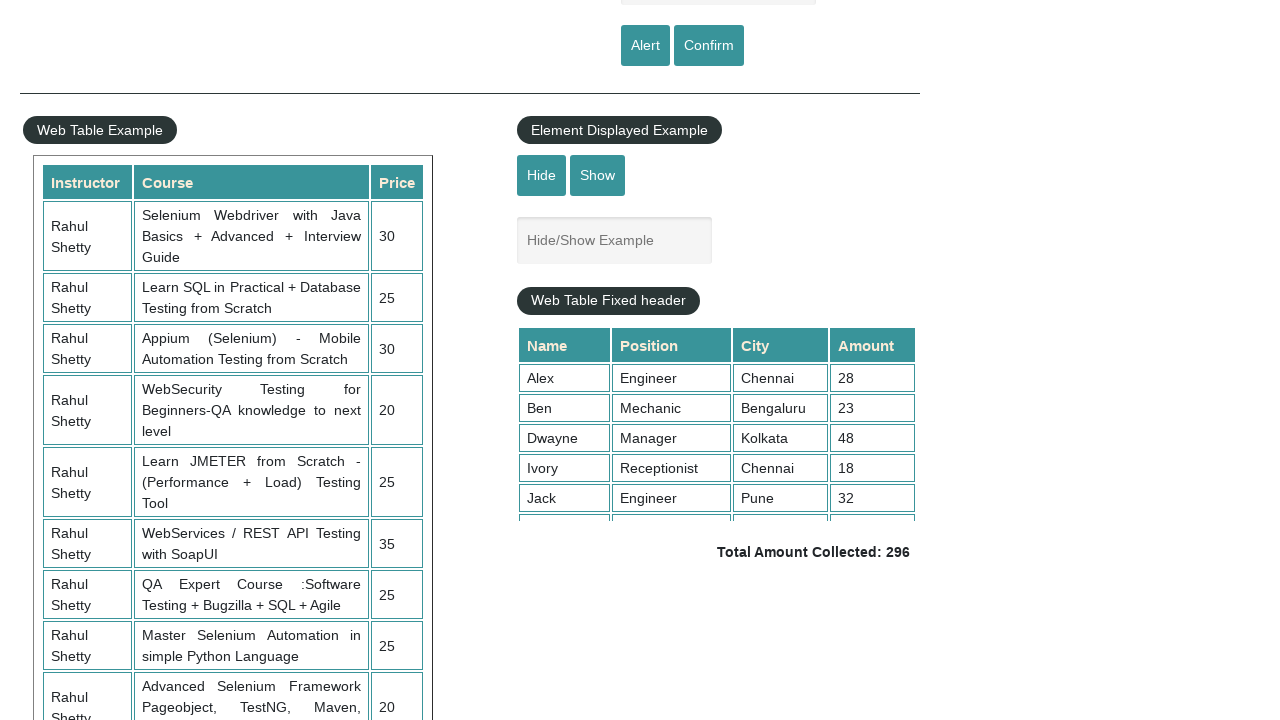

Scrolled fixed-header table element to position 5000
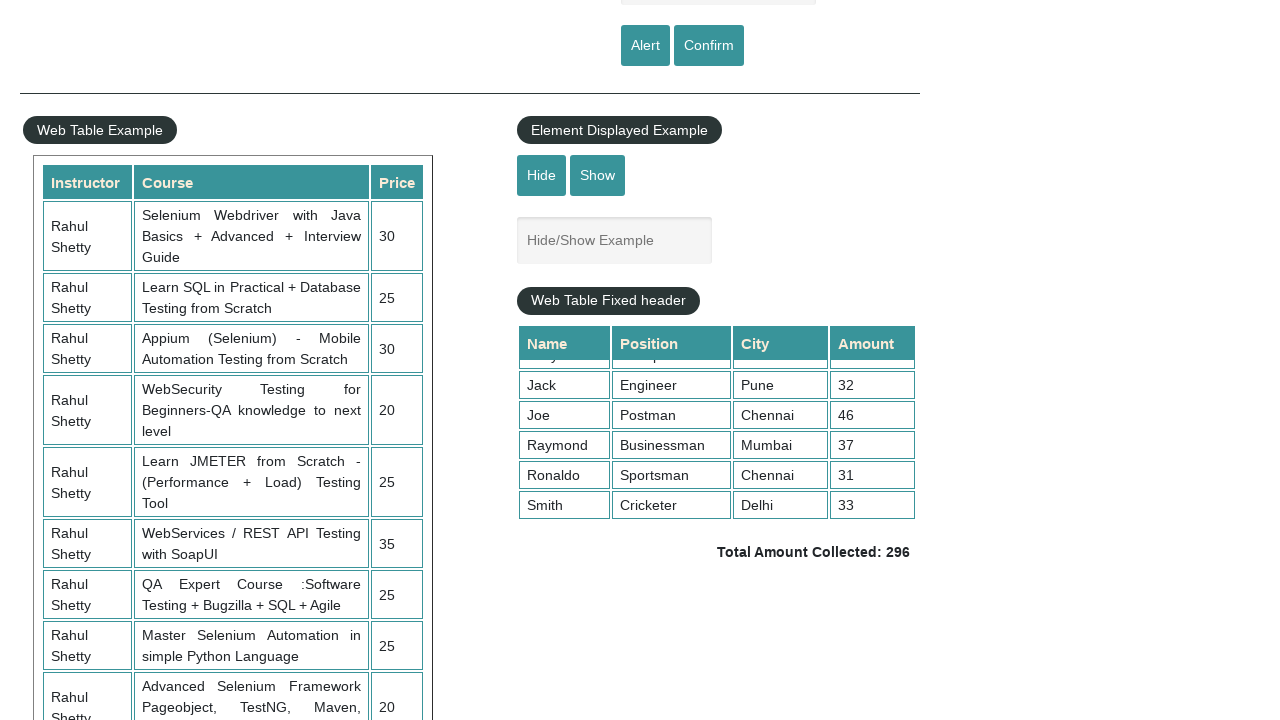

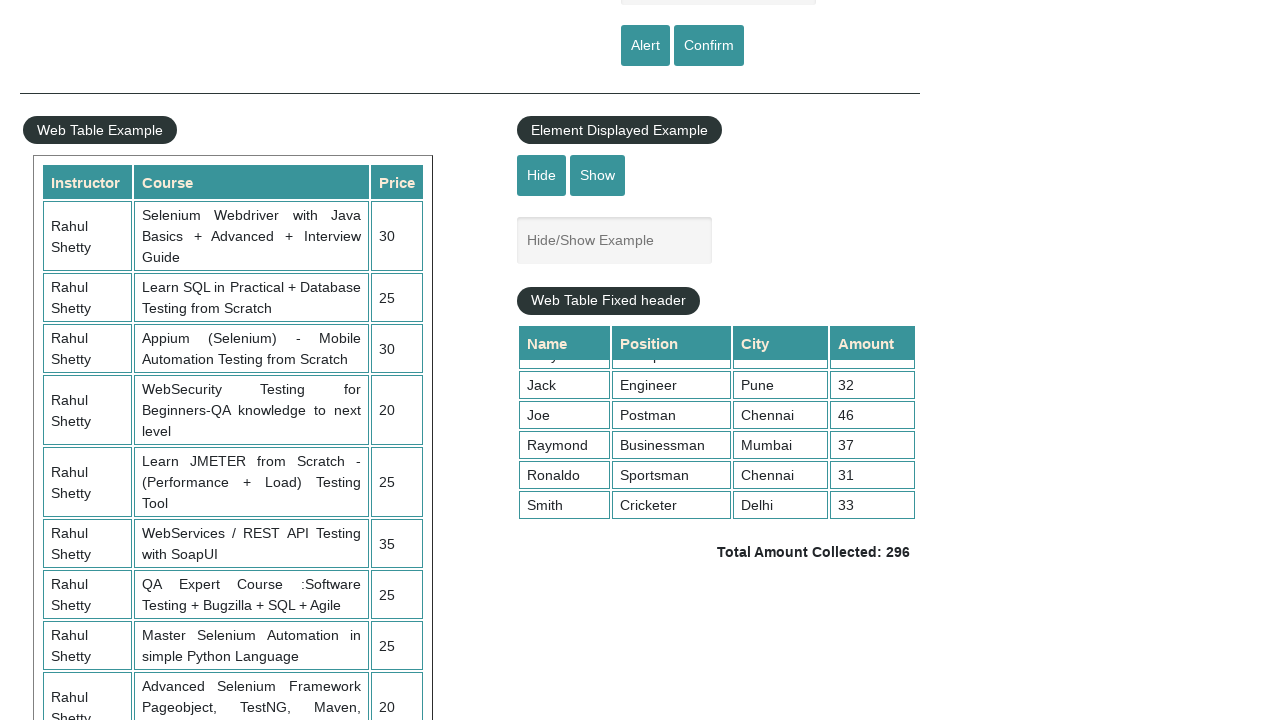